Verifies navigation to the signup page by clicking the SIGNUP link in the navigation

Starting URL: https://cs-601.vercel.app/

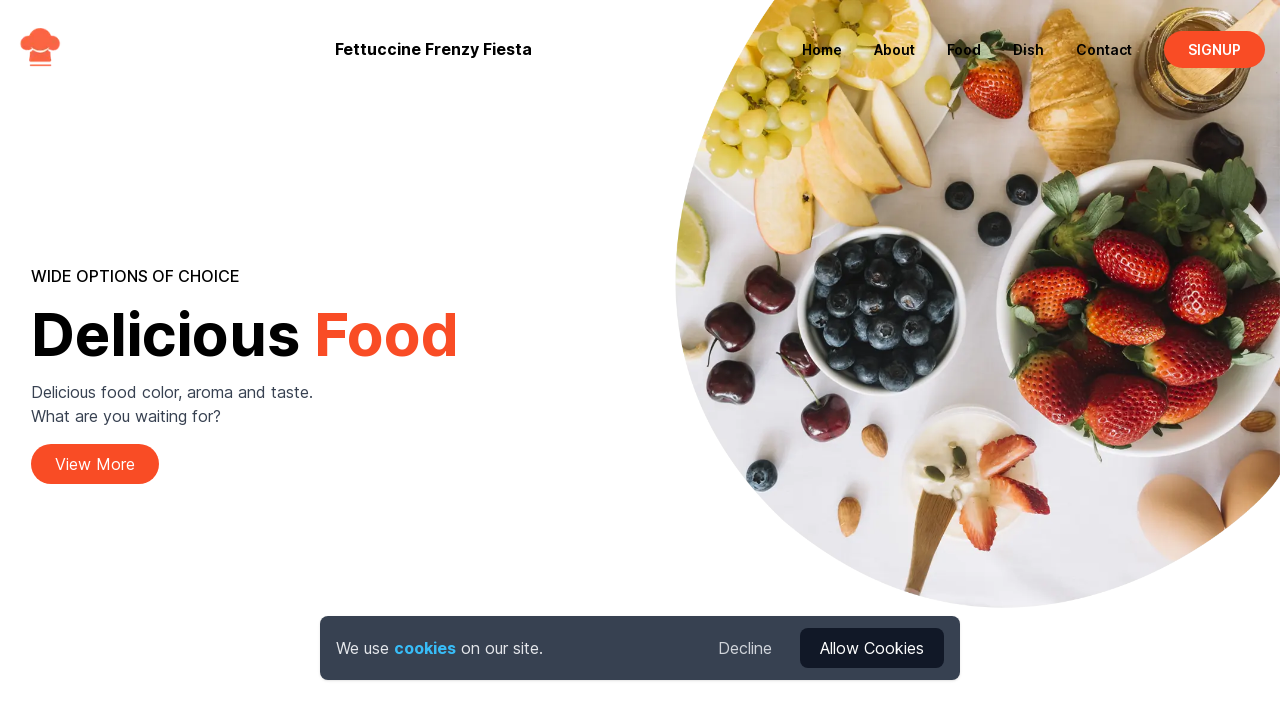

Navigation menu loaded
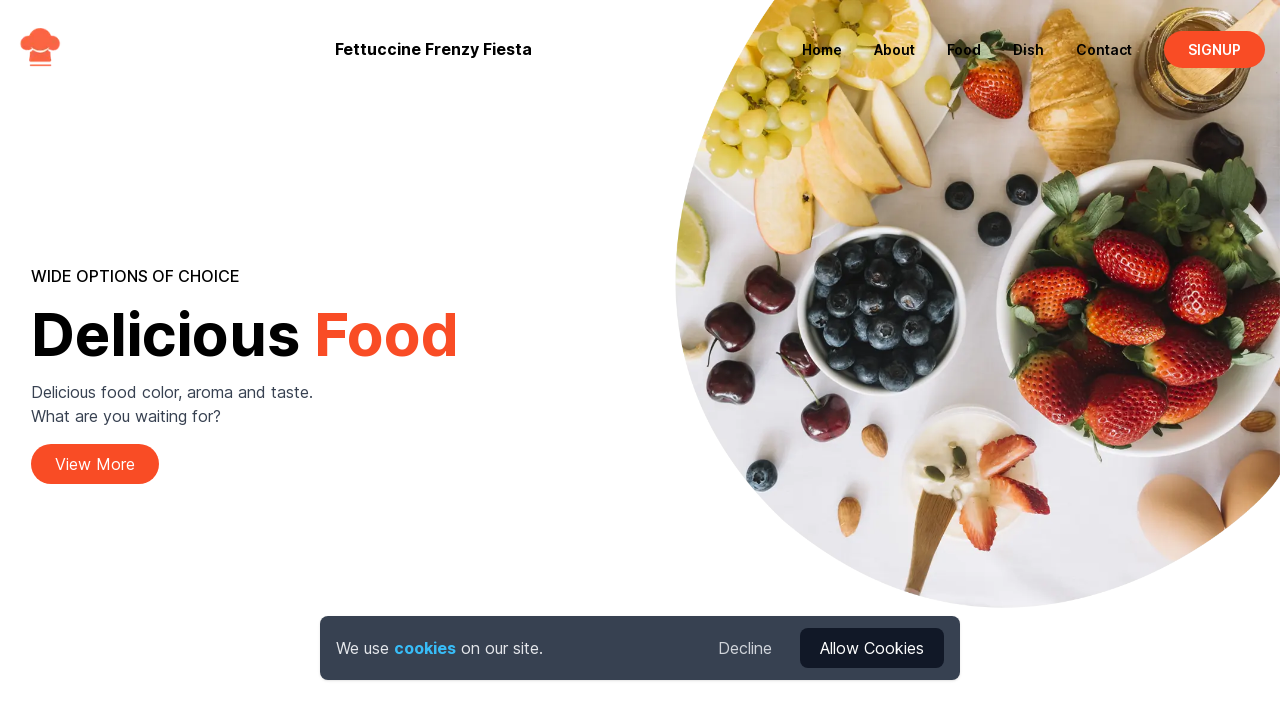

Clicked SIGNUP link in navigation to navigate to signup page at (1214, 49) on a:has-text("SIGNUP")
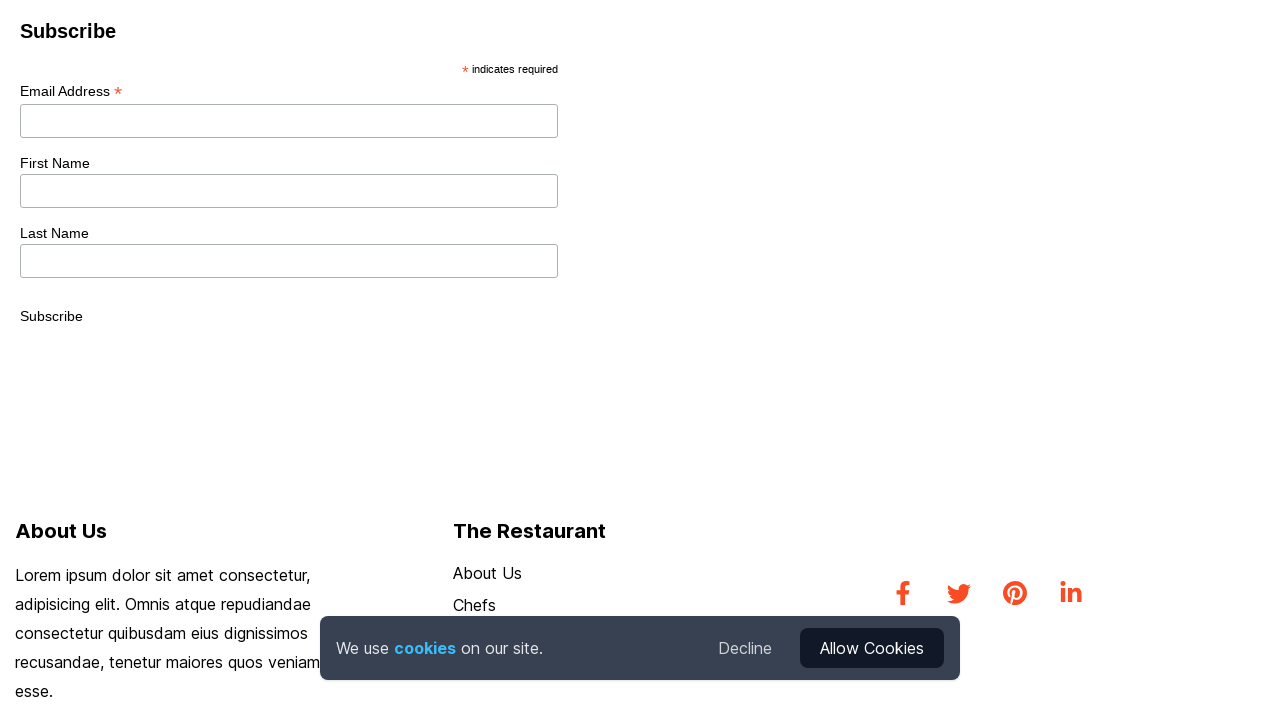

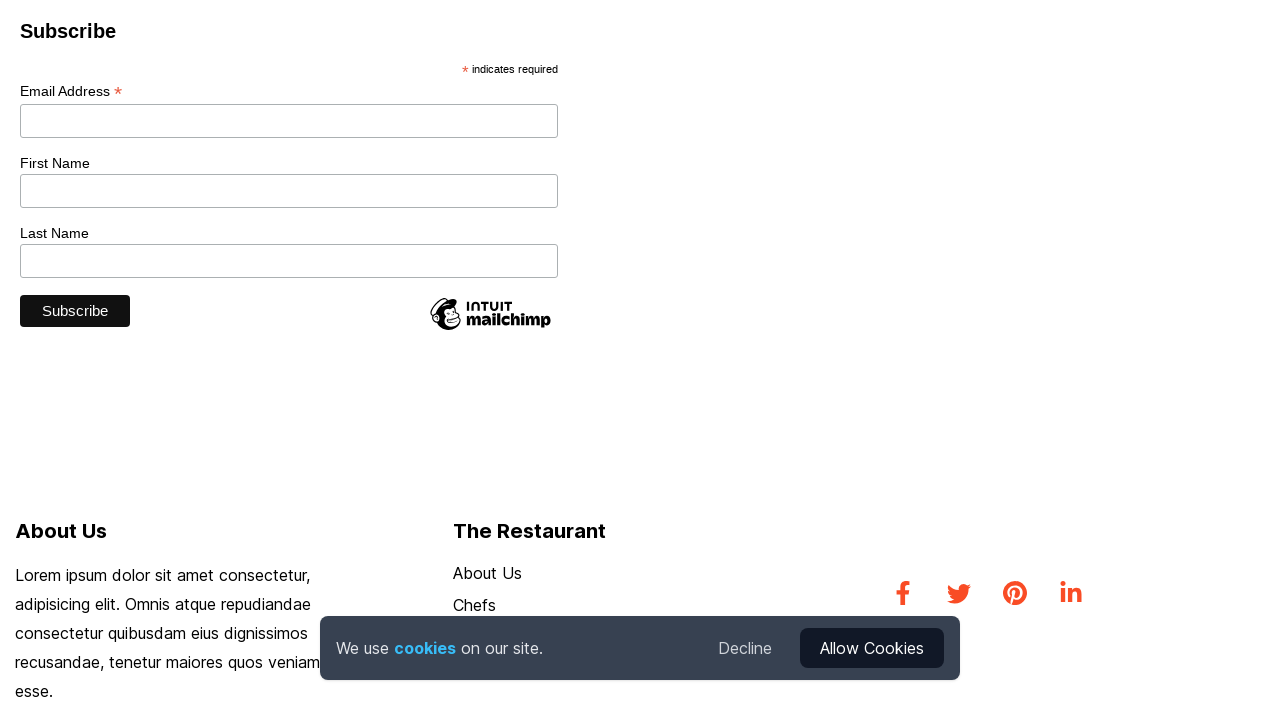